Tests file download functionality by navigating to a download page and clicking on the first download link to initiate a file download.

Starting URL: https://the-internet.herokuapp.com/download

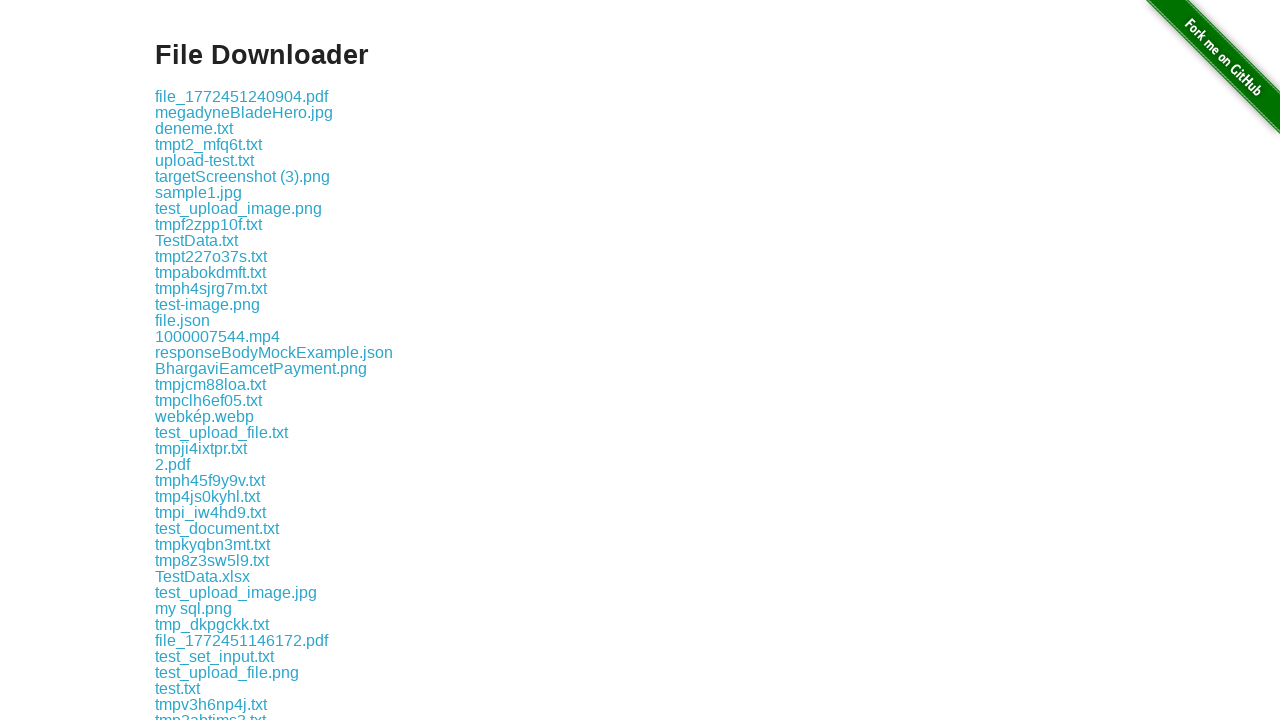

Waited for first download link to be present
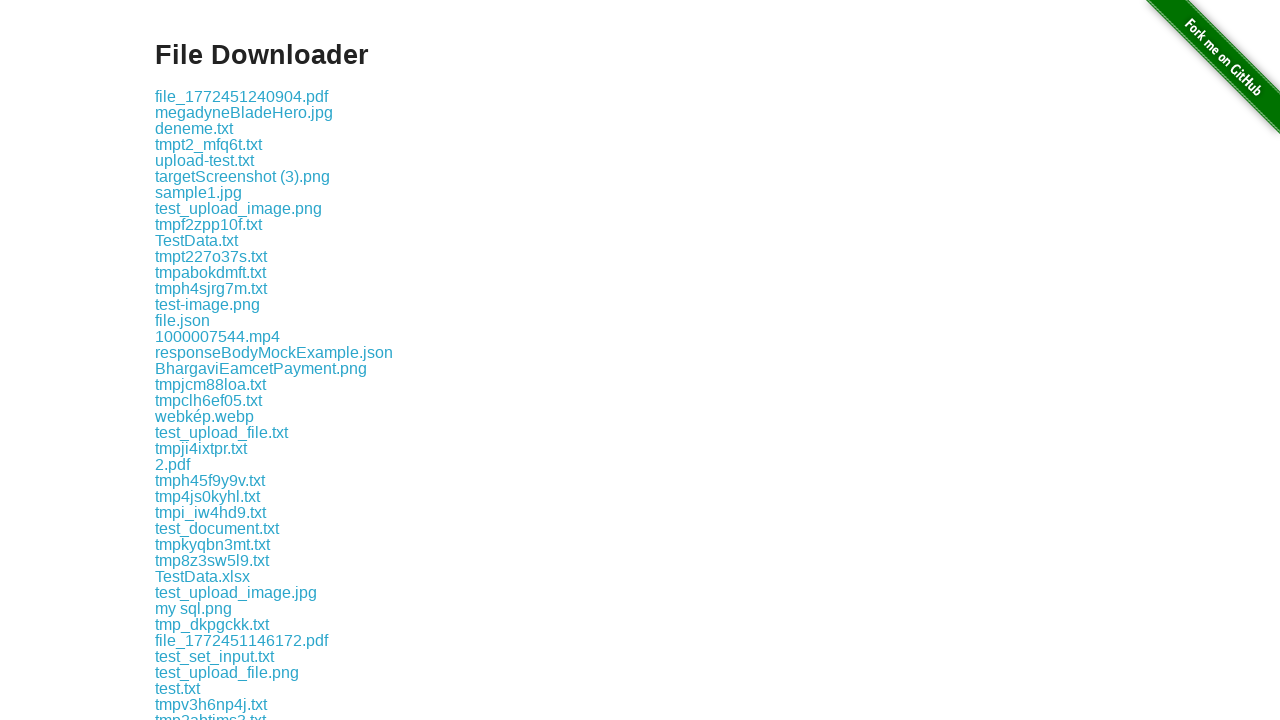

Clicked the first download link to initiate file download at (242, 96) on .example a
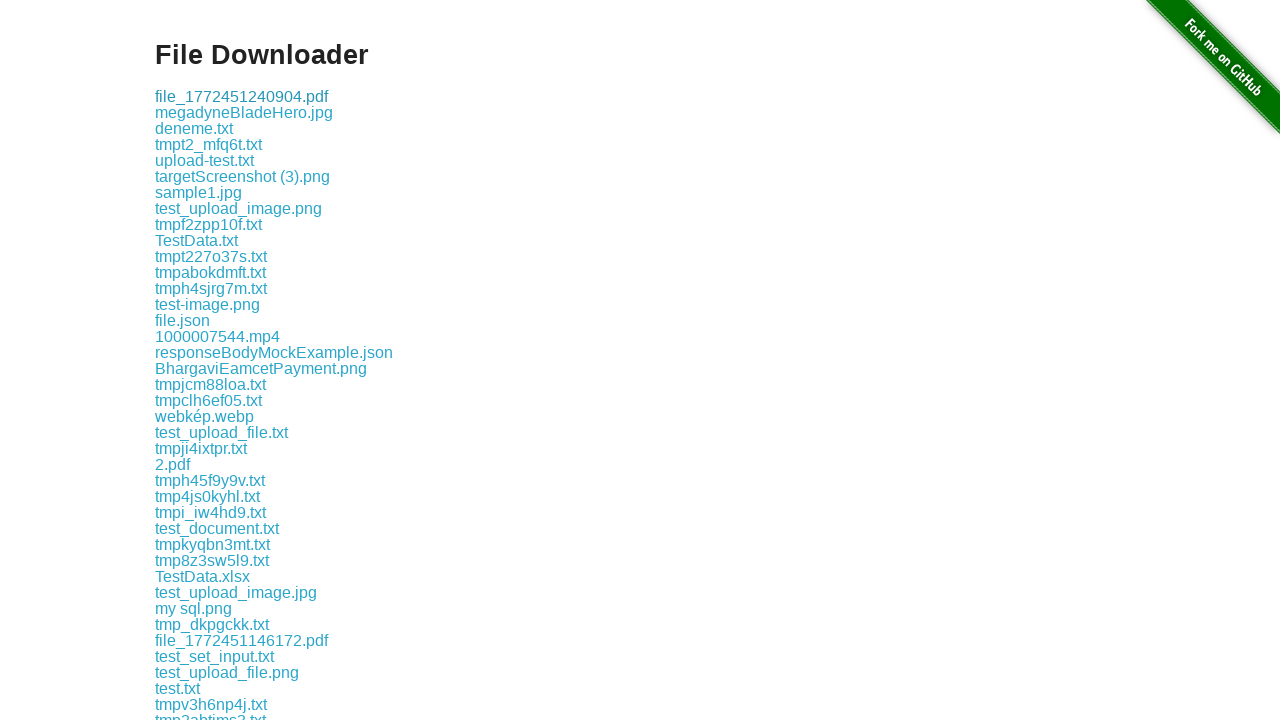

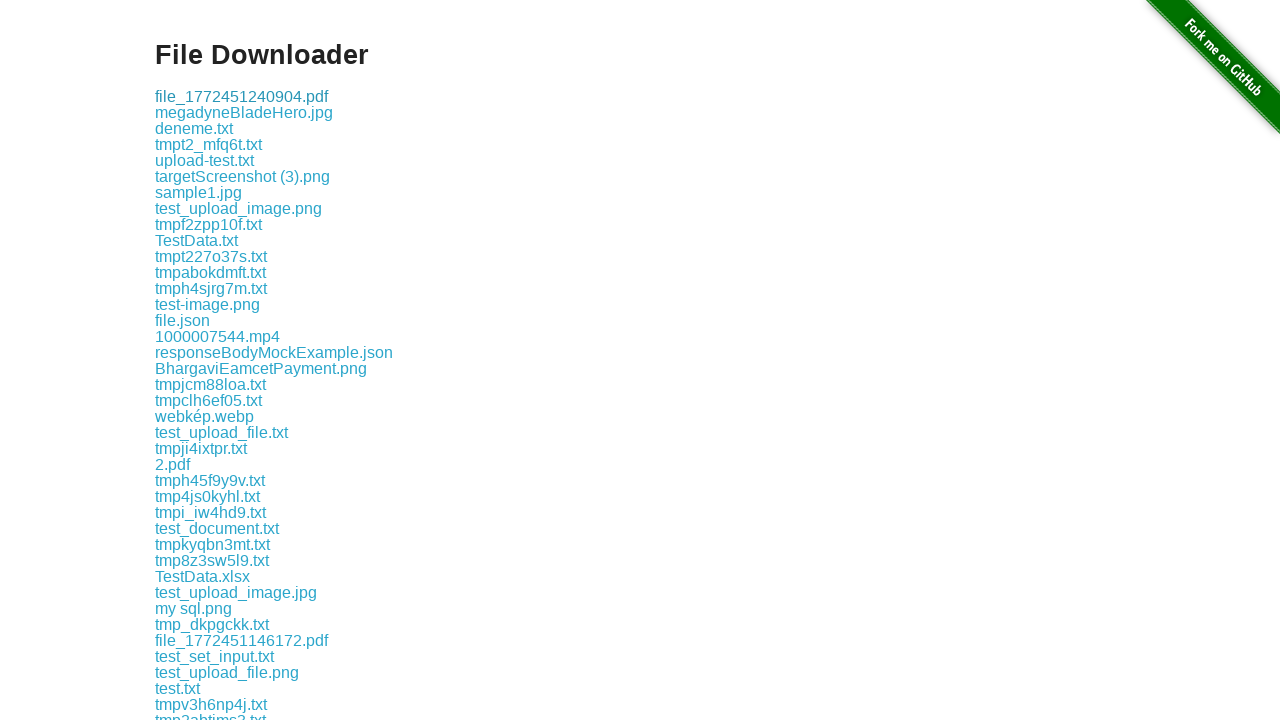